Waits for a specific price to appear, books an item, solves a mathematical challenge, and submits the answer

Starting URL: http://suninjuly.github.io/explicit_wait2.html

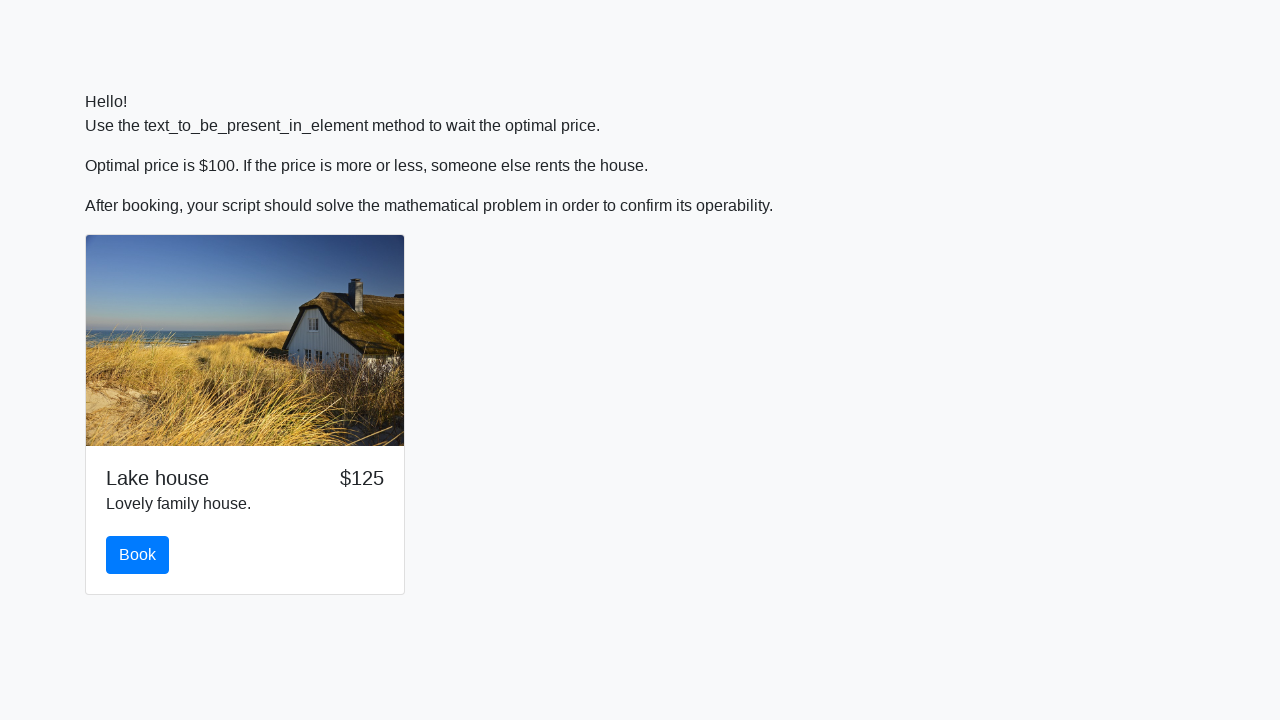

Waited for price to reach $100
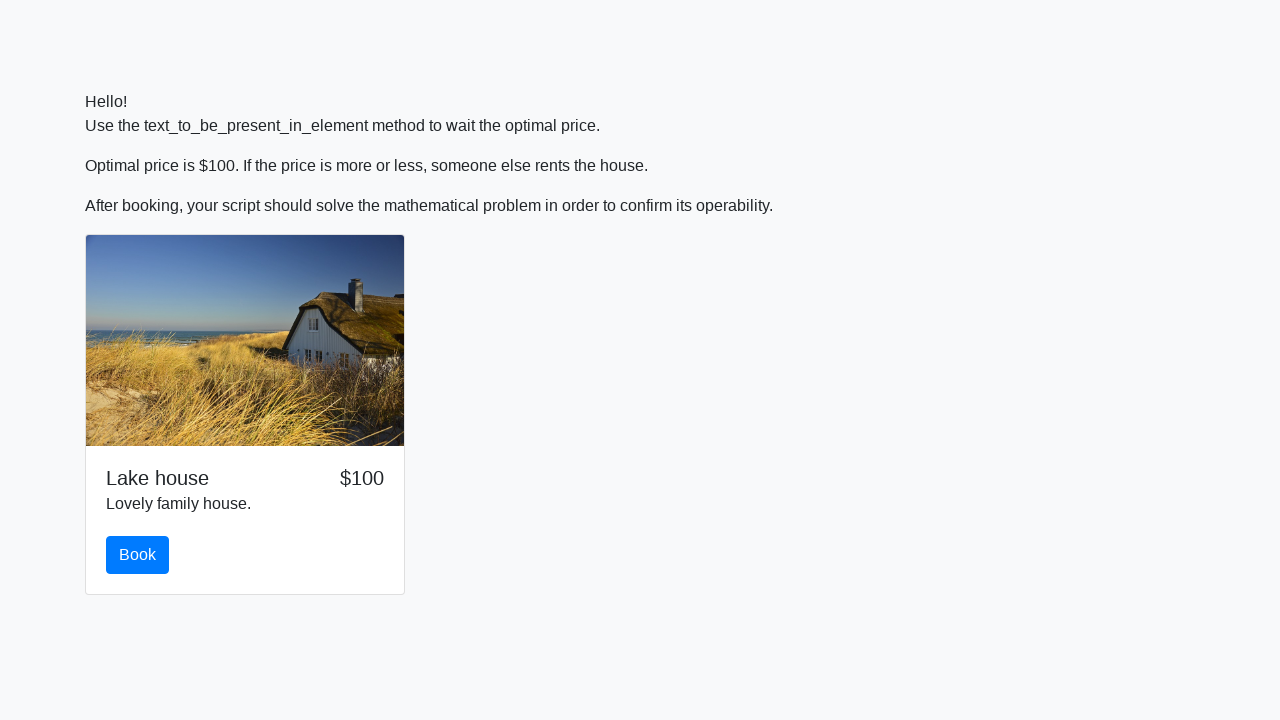

Clicked the book button at (138, 555) on #book
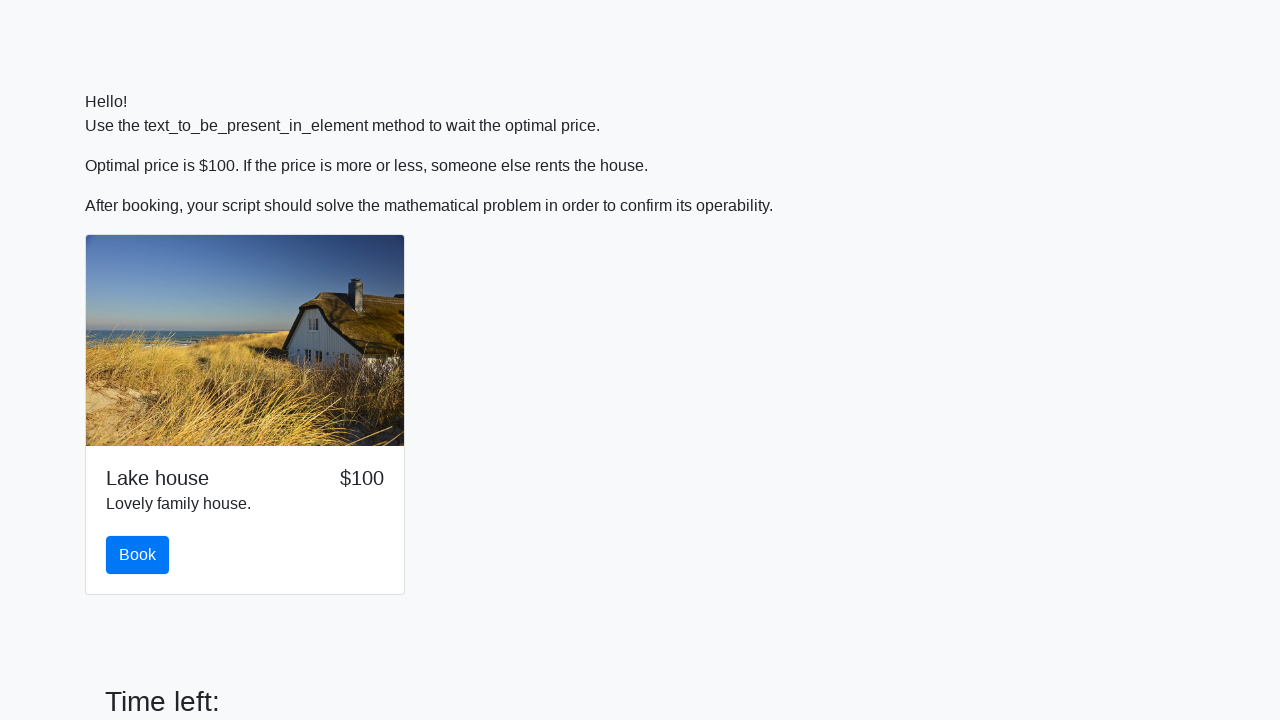

Retrieved input value for calculation: 361
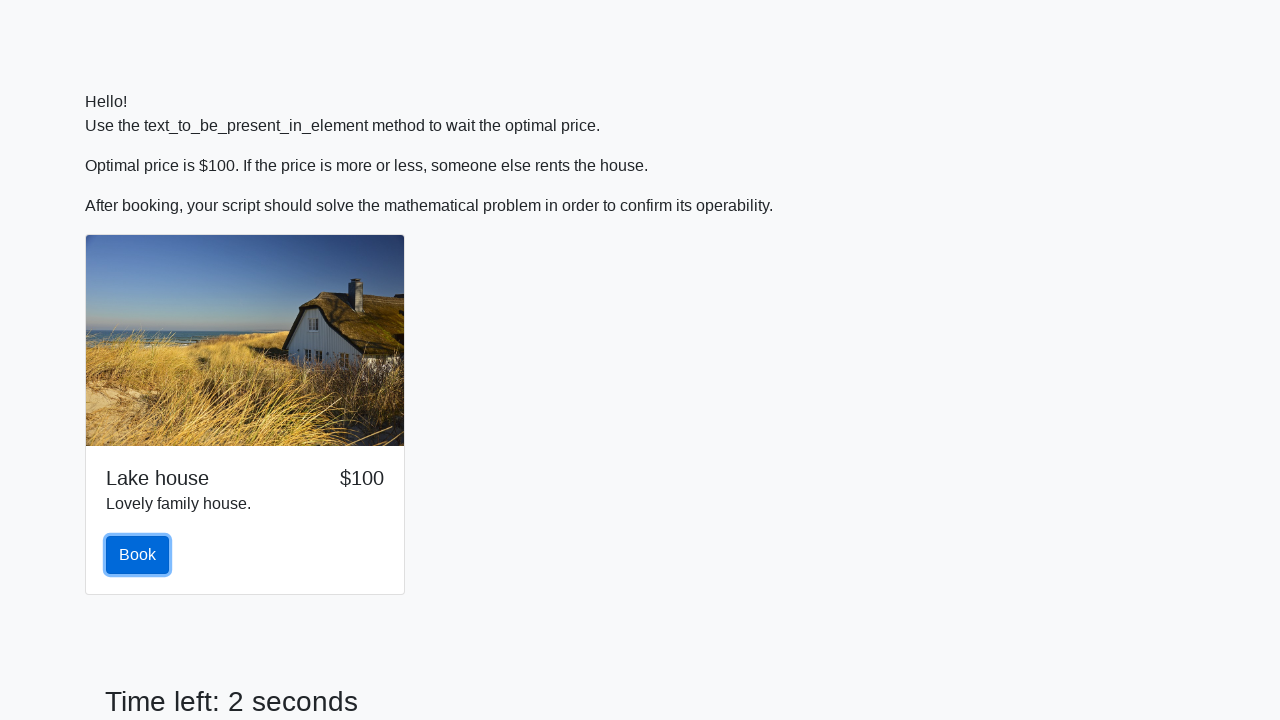

Calculated mathematical solution: 1.2097476932050863
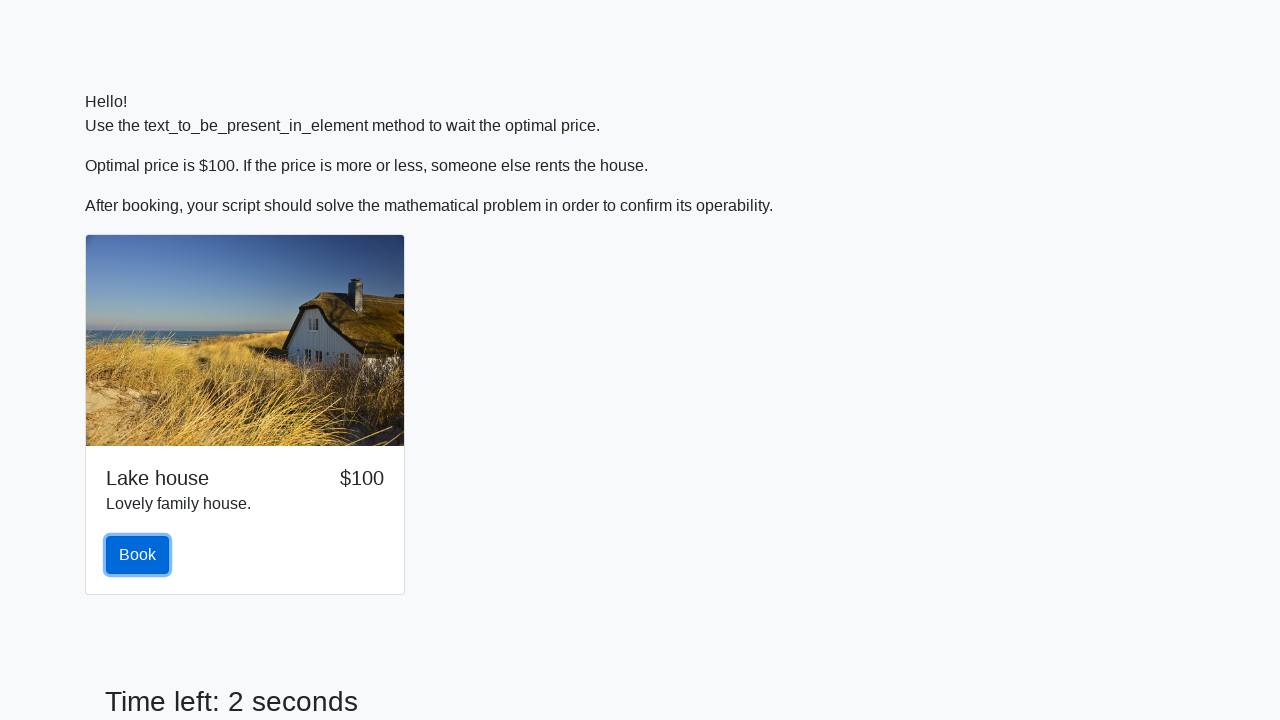

Filled in the calculated answer on #answer
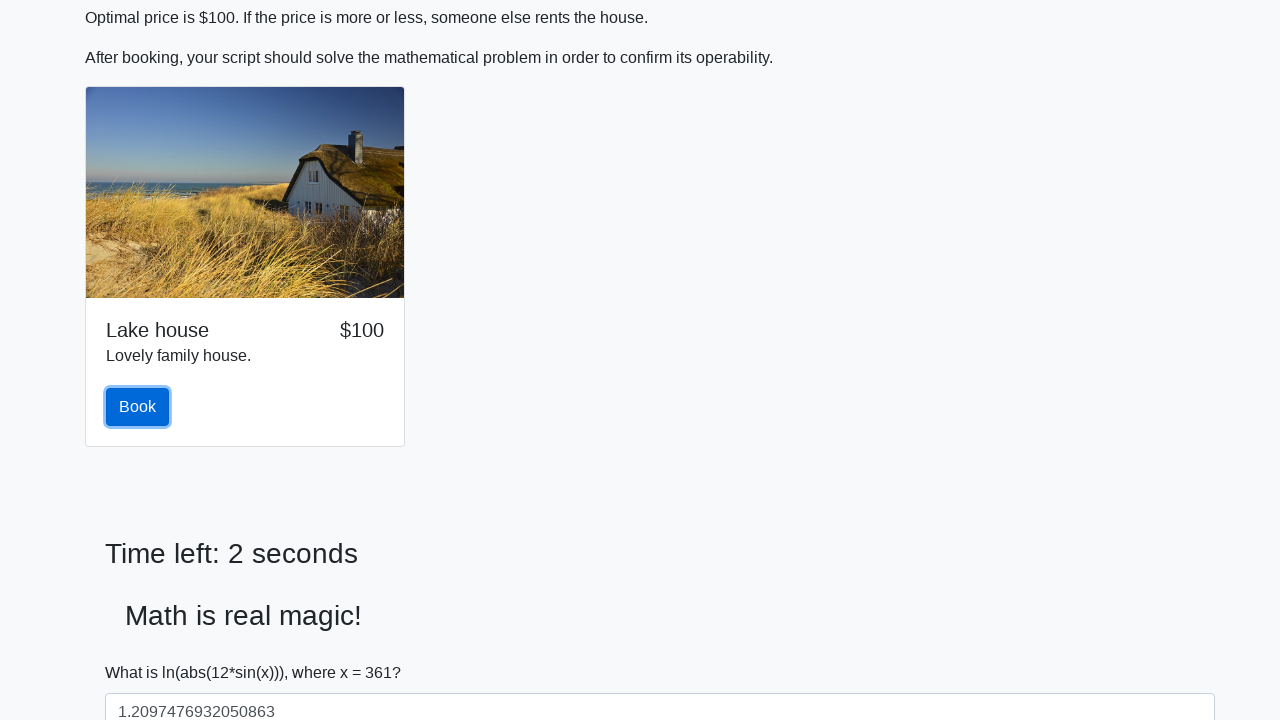

Submitted the solution at (143, 651) on #solve
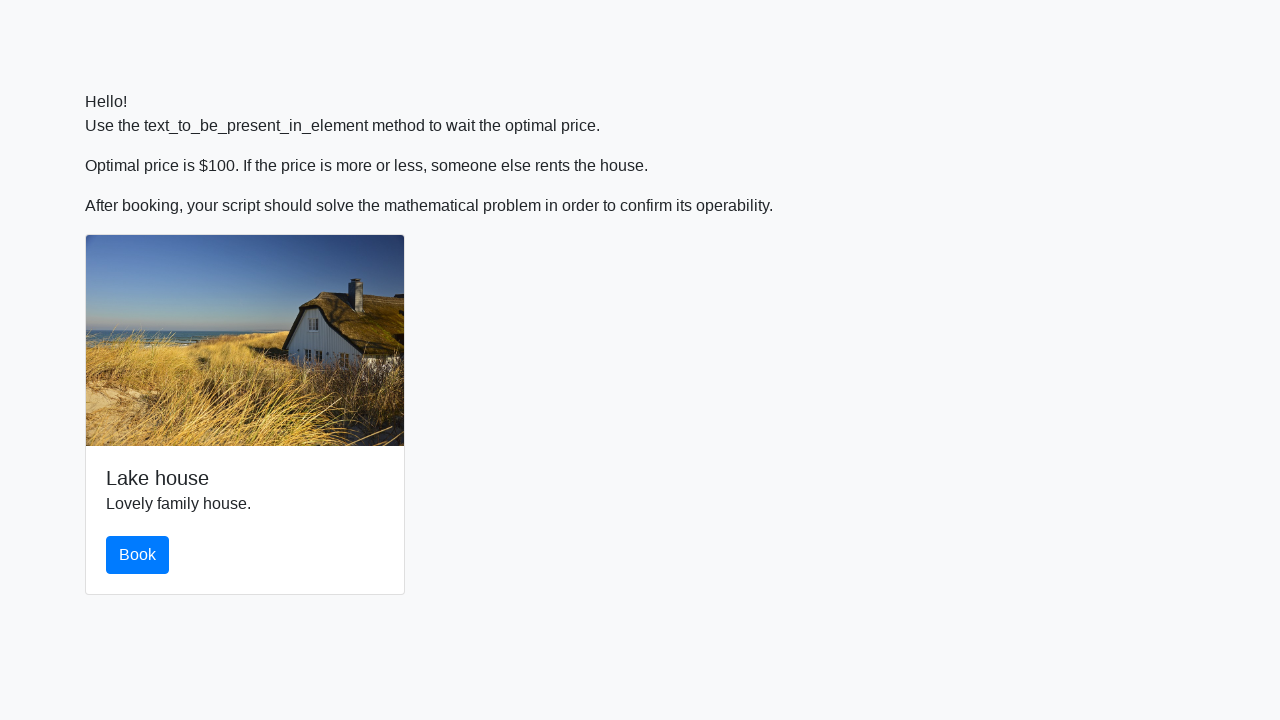

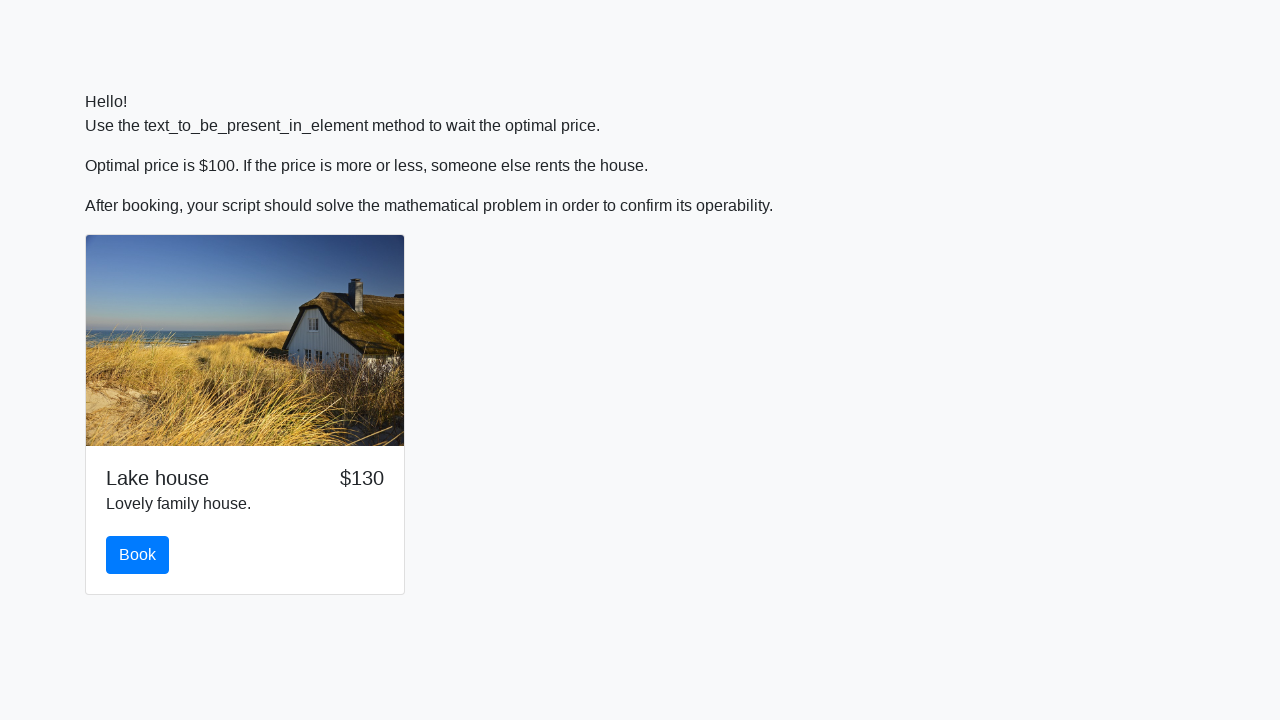